Navigates to OpenCart demo site and verifies the current URL

Starting URL: https://naveenautomationlabs.com/opencart/

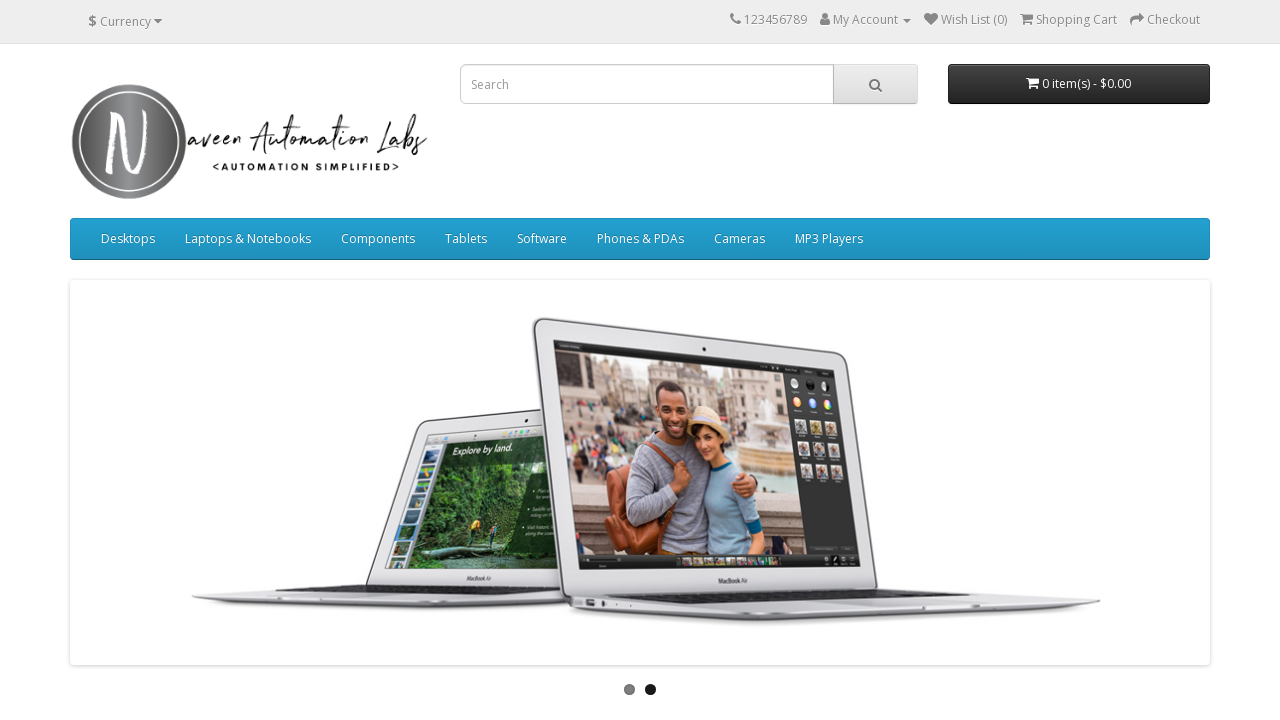

Navigated to OpenCart demo site at https://naveenautomationlabs.com/opencart/
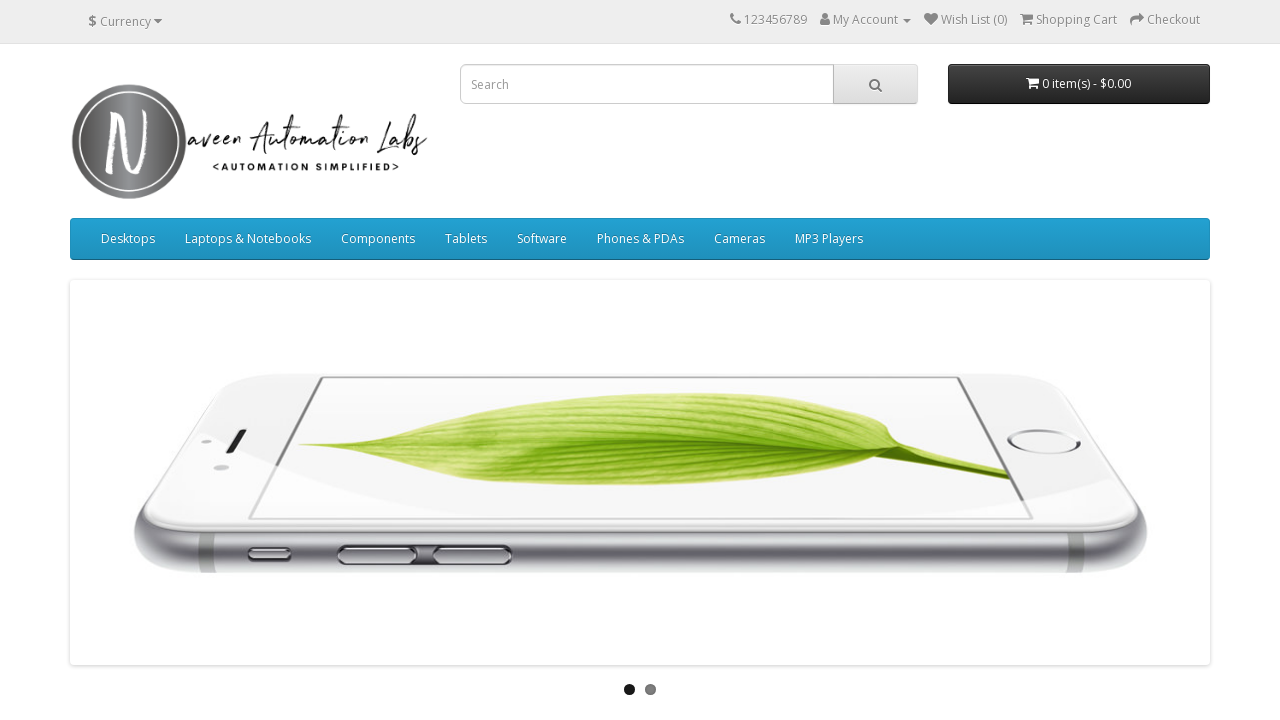

Verified current URL matches https://naveenautomationlabs.com/opencart/
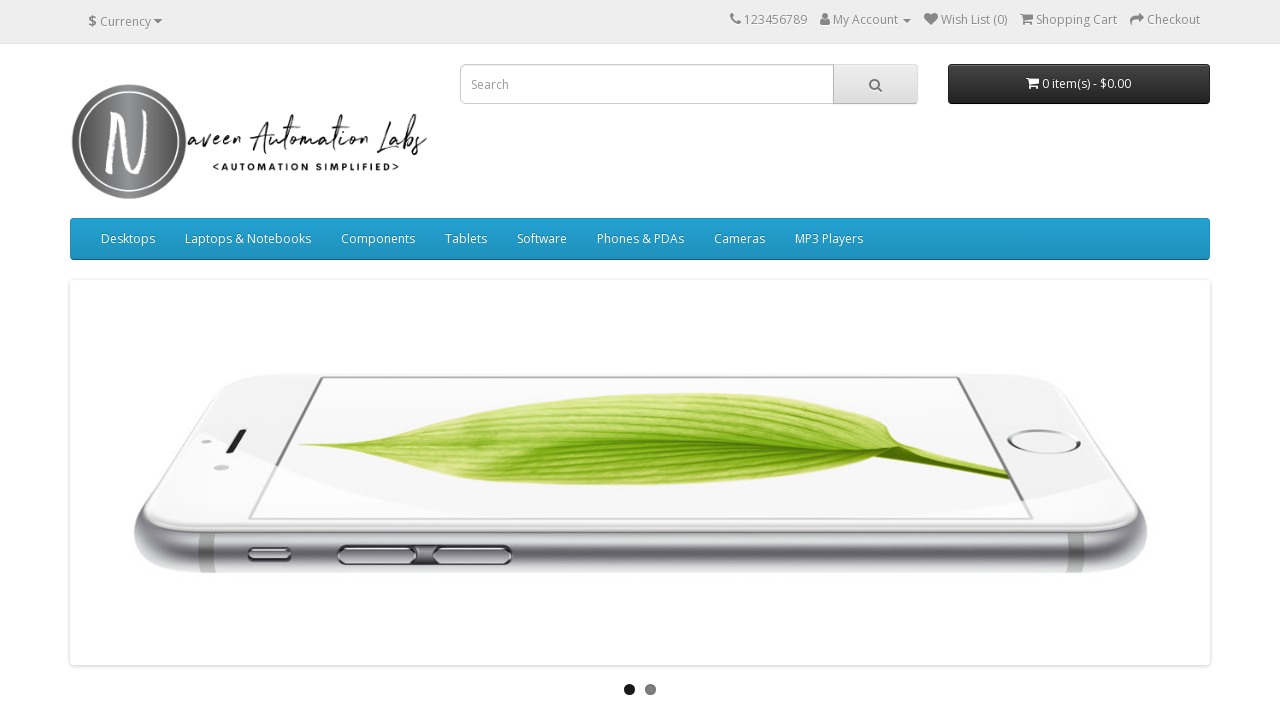

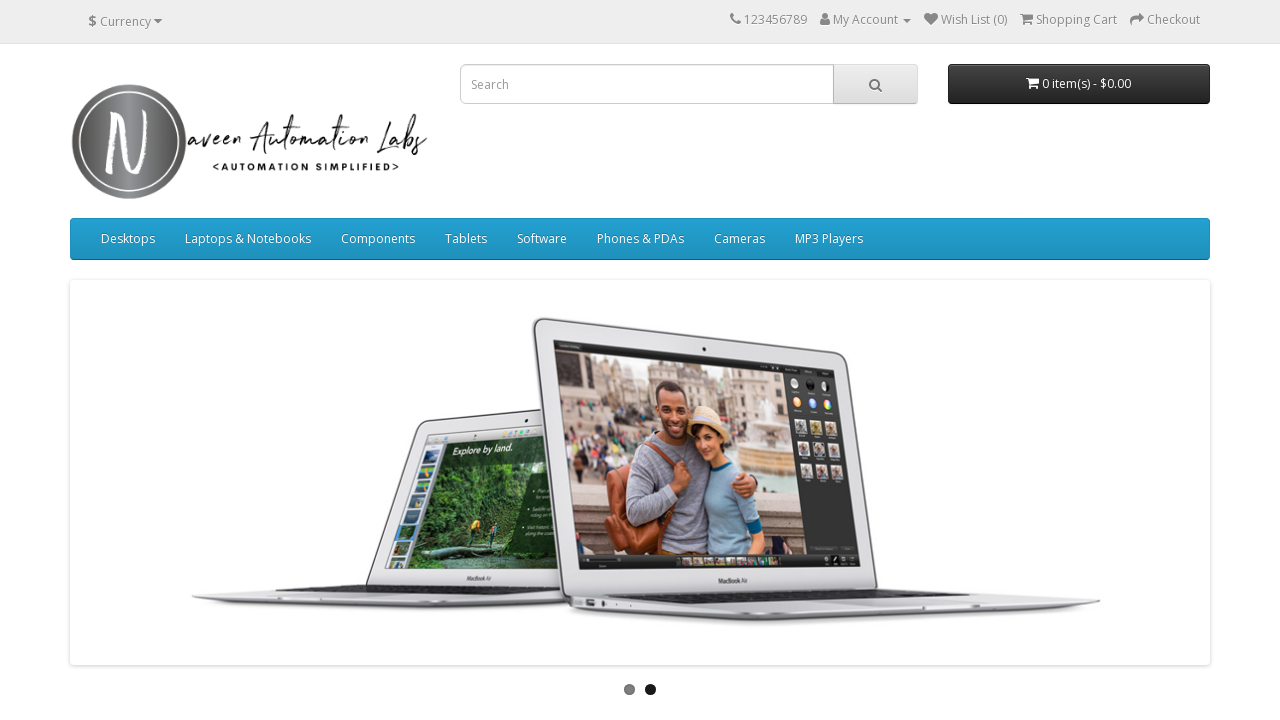